Opens the Testing and Learning Hub website and waits for the page to load

Starting URL: https://testing-and-learning-hub.vercel.app

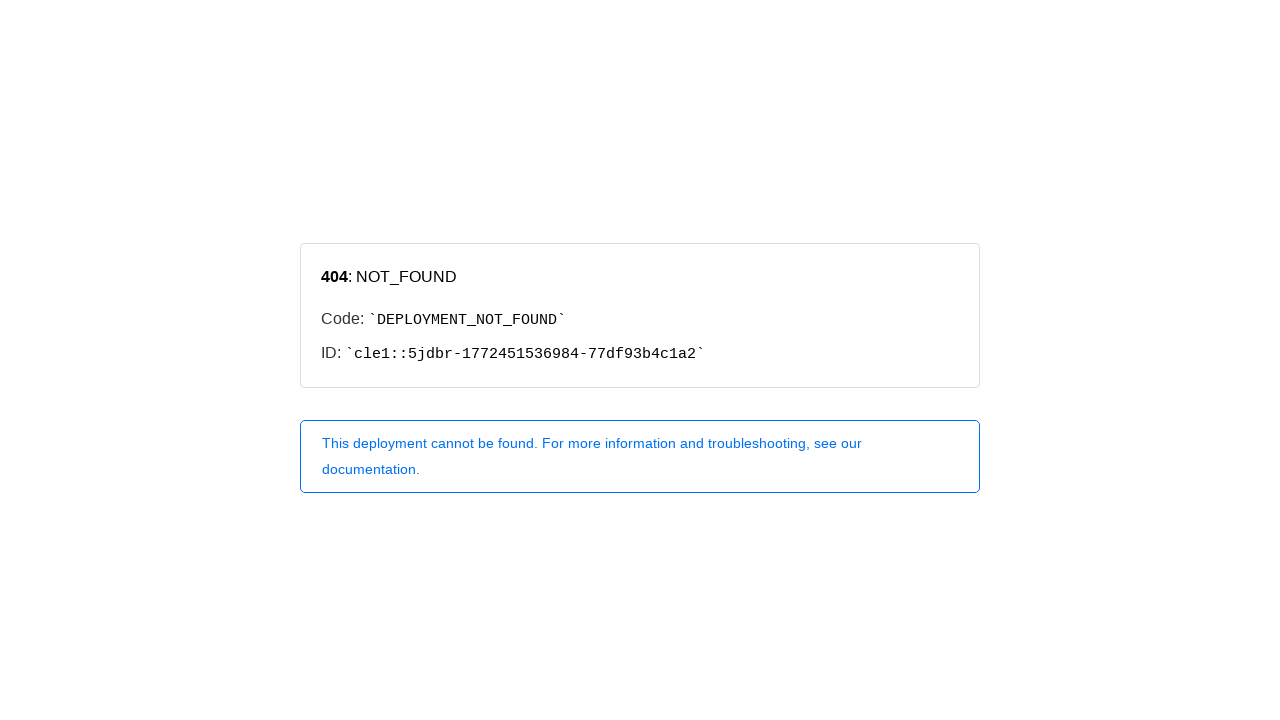

Navigated to Testing and Learning Hub website
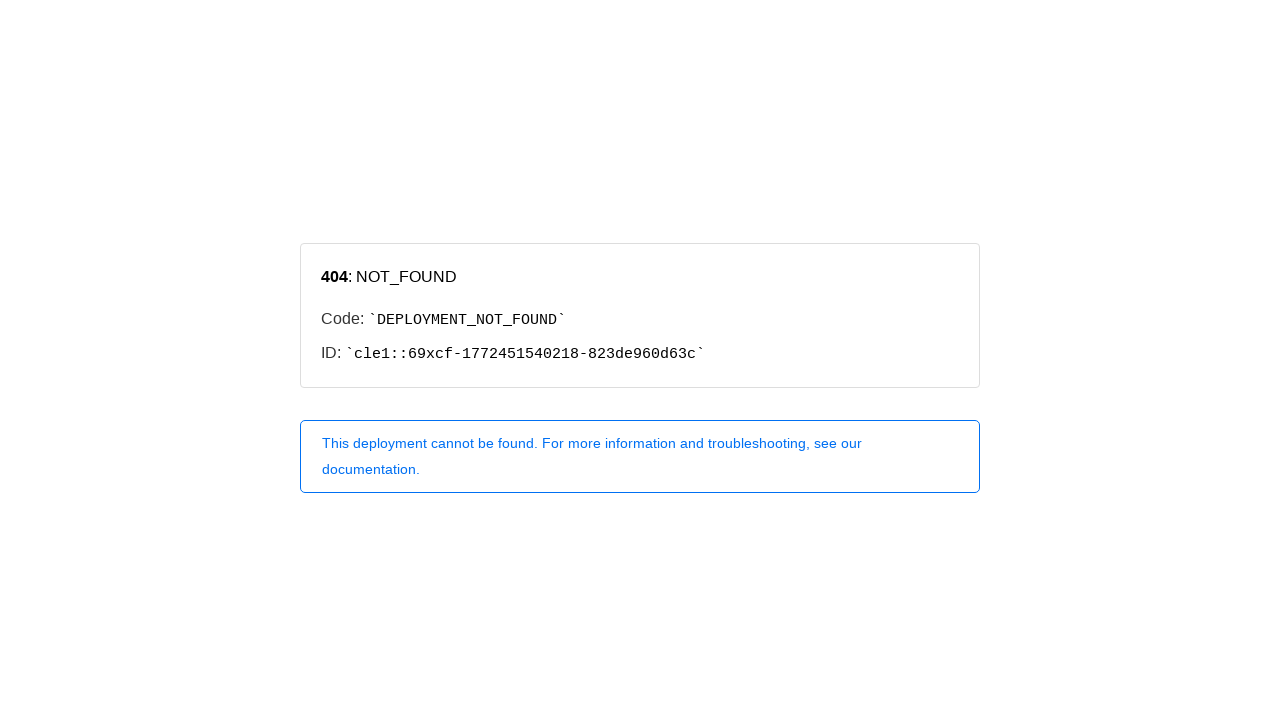

Page fully loaded and network idle
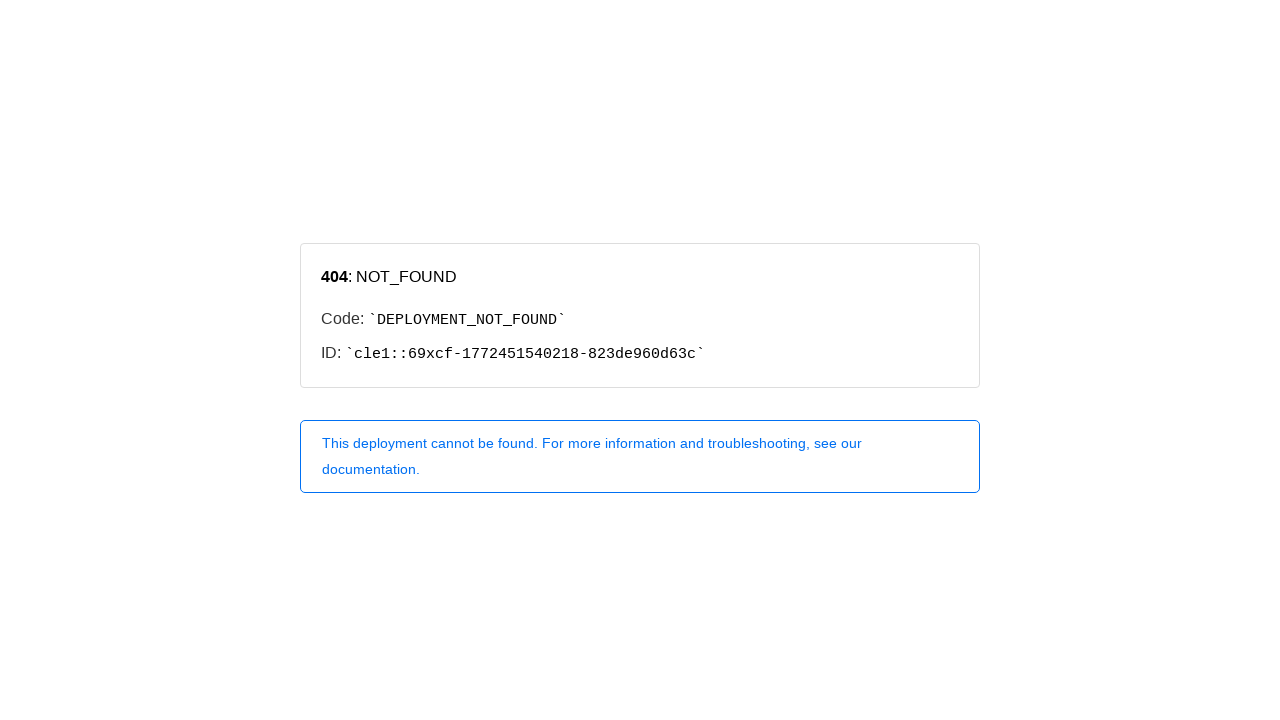

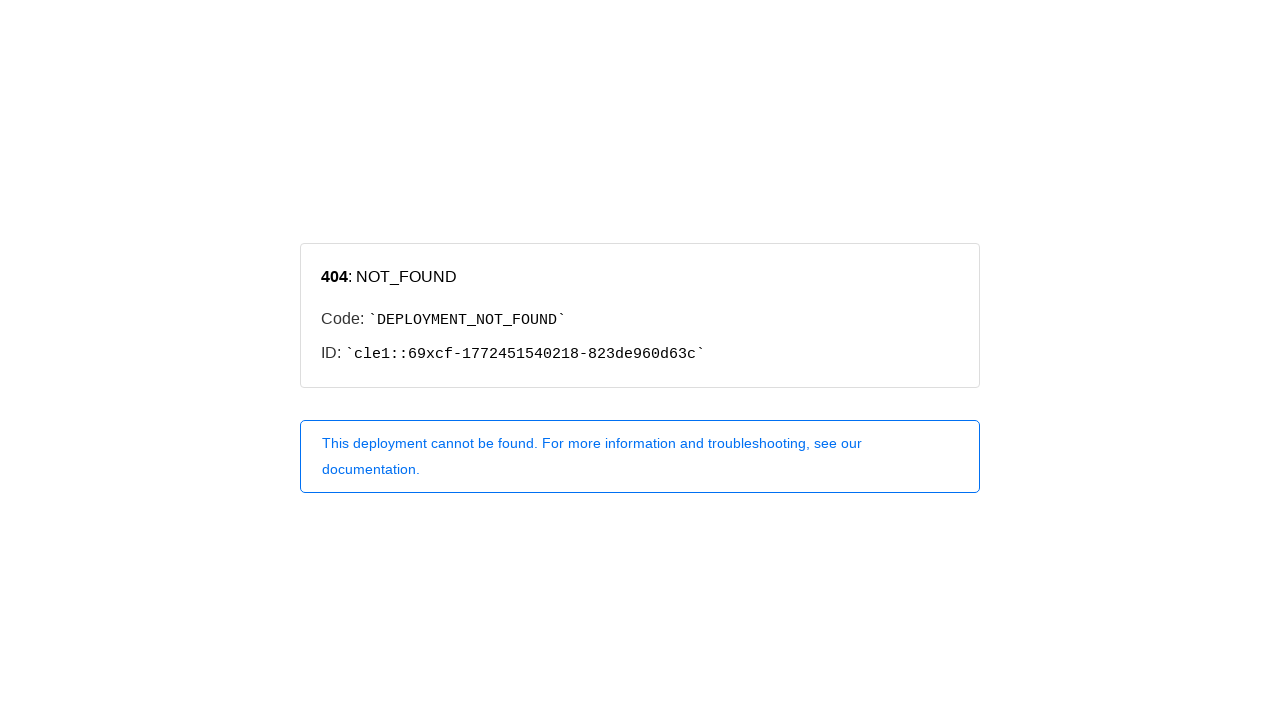